Tests checkbox functionality by clicking a checkbox and verifying its selected state

Starting URL: https://rahulshettyacademy.com/dropdownsPractise/

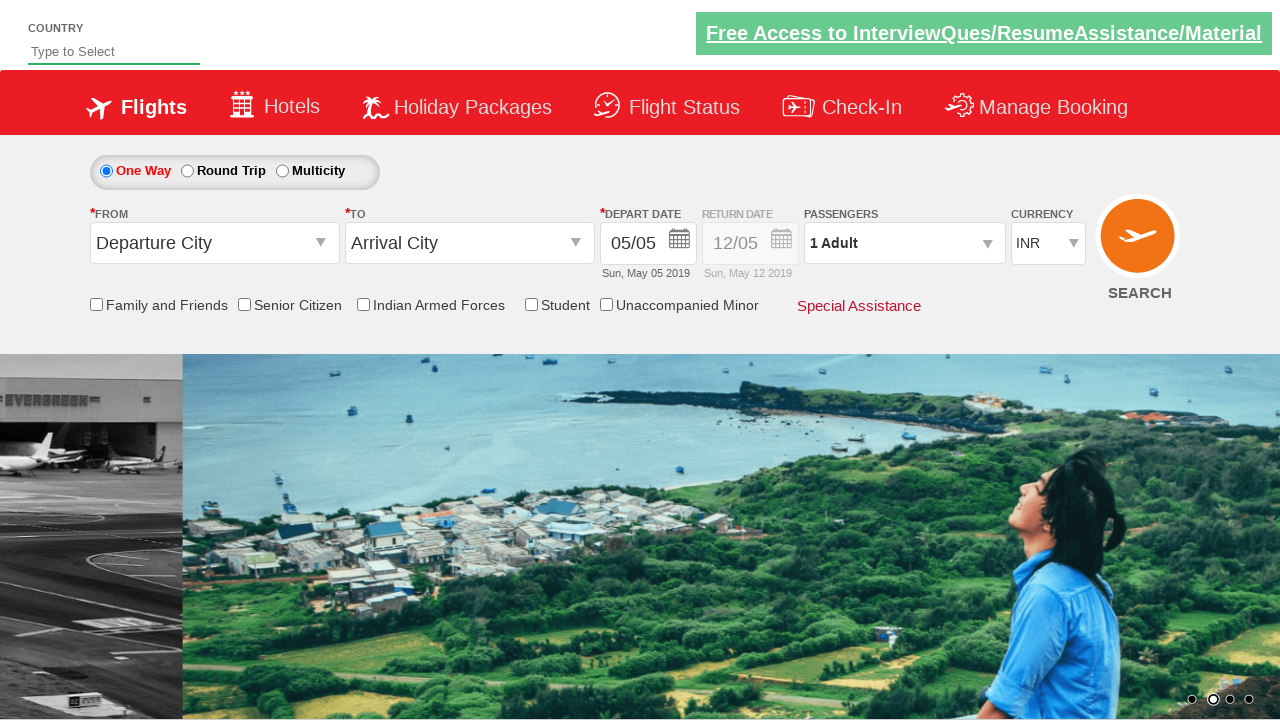

Clicked the friends and family checkbox at (96, 304) on input[name*='chk_friendsandfamily']
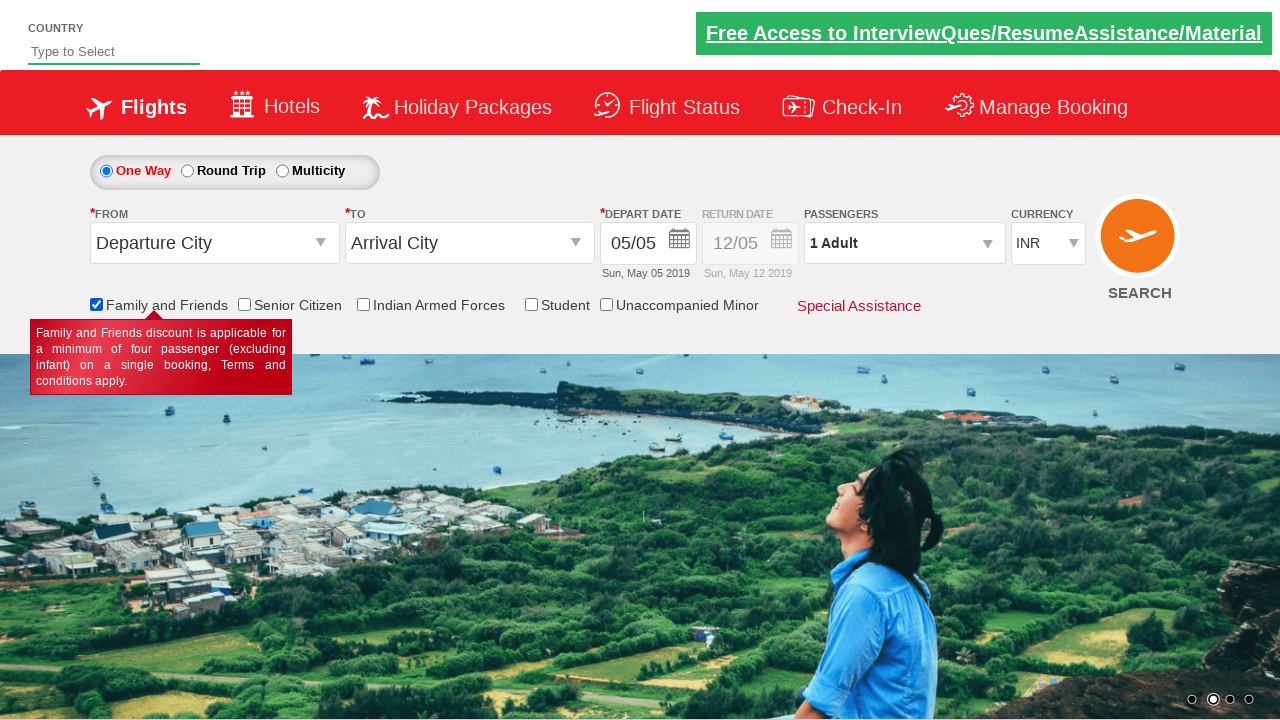

Verified that friends and family checkbox is selected
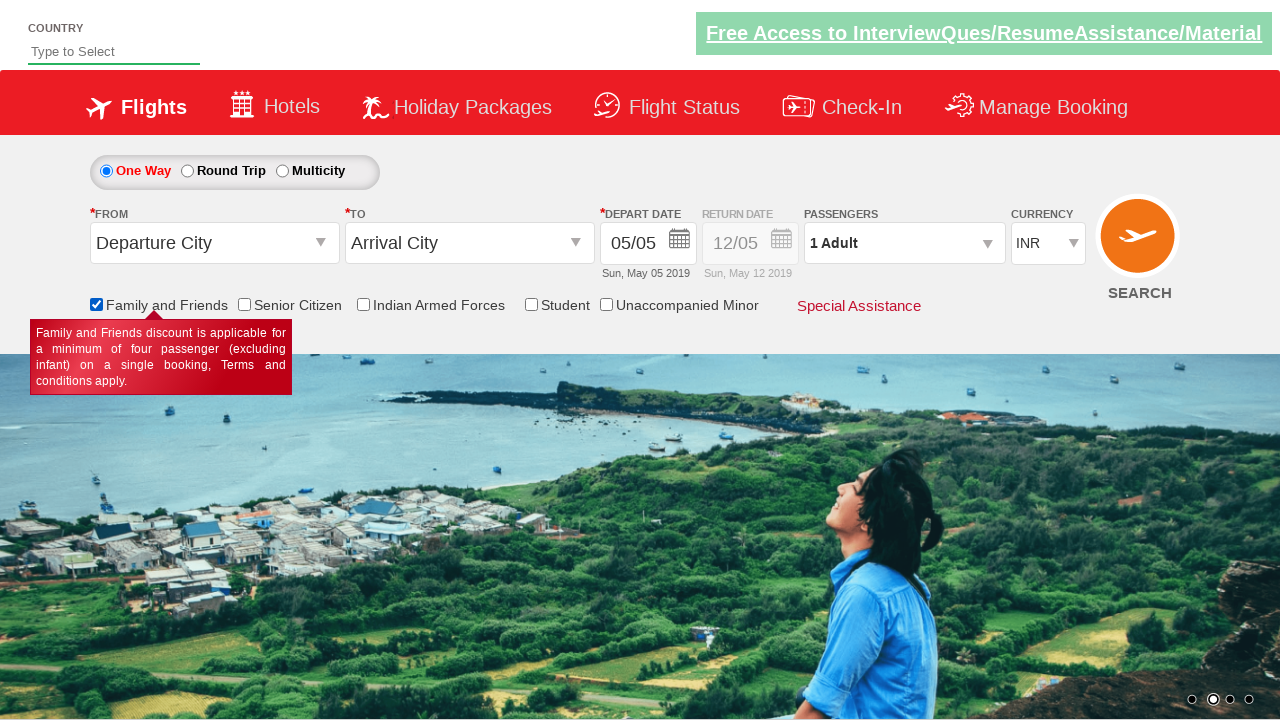

Retrieved count of all checkboxes on page: 6
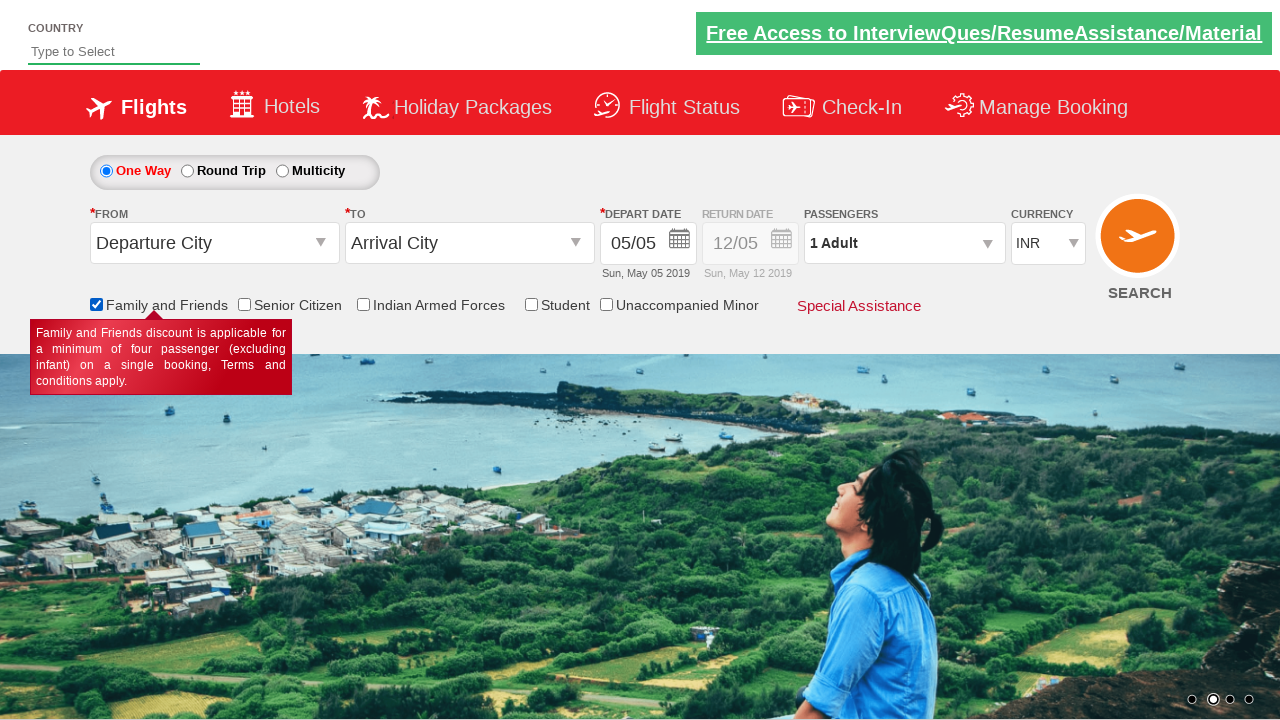

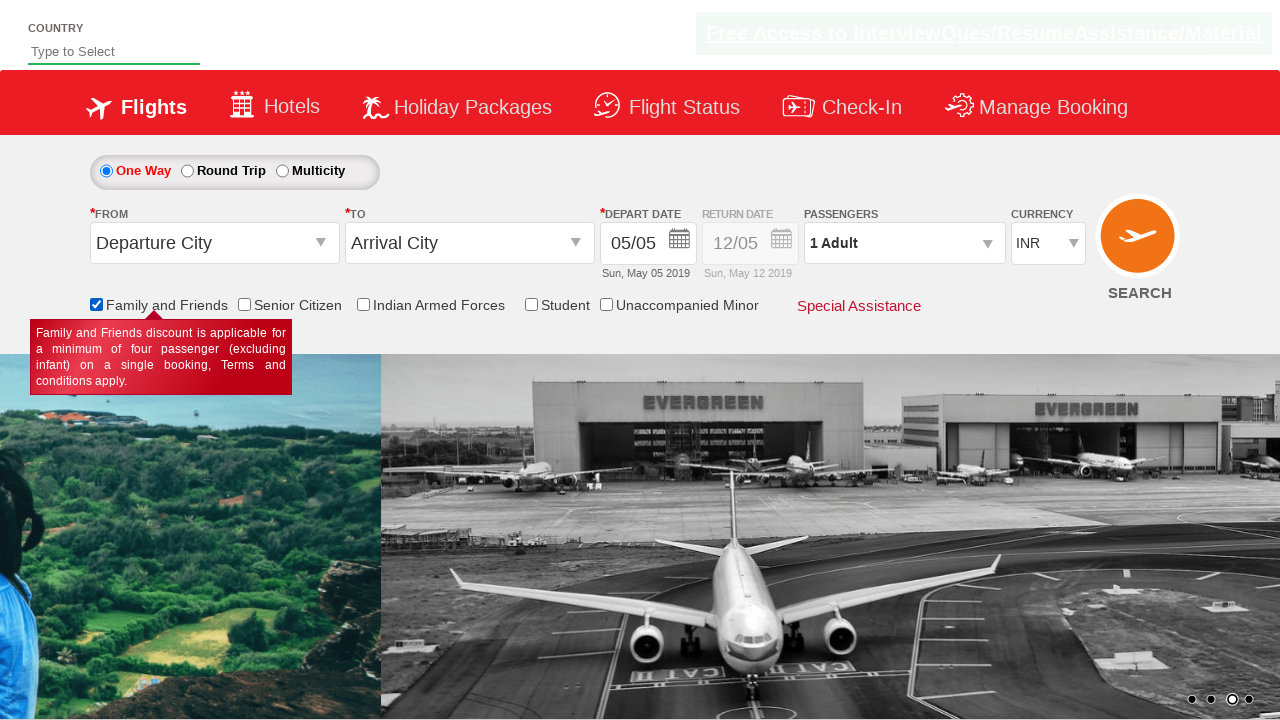